Tests a prompt JavaScript alert by clicking a button, entering text into the prompt, and accepting it

Starting URL: https://training-support.net/webelements/alerts

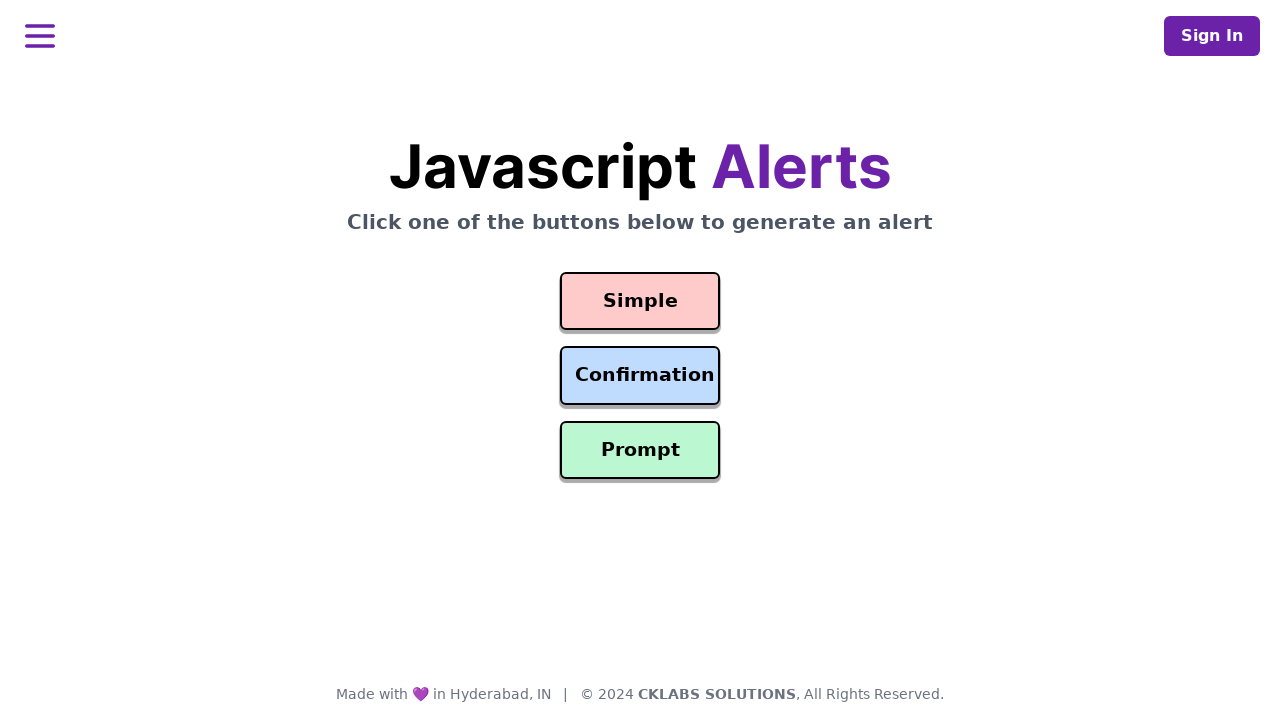

Registered dialog handler to accept prompt with text 'Awesome!'
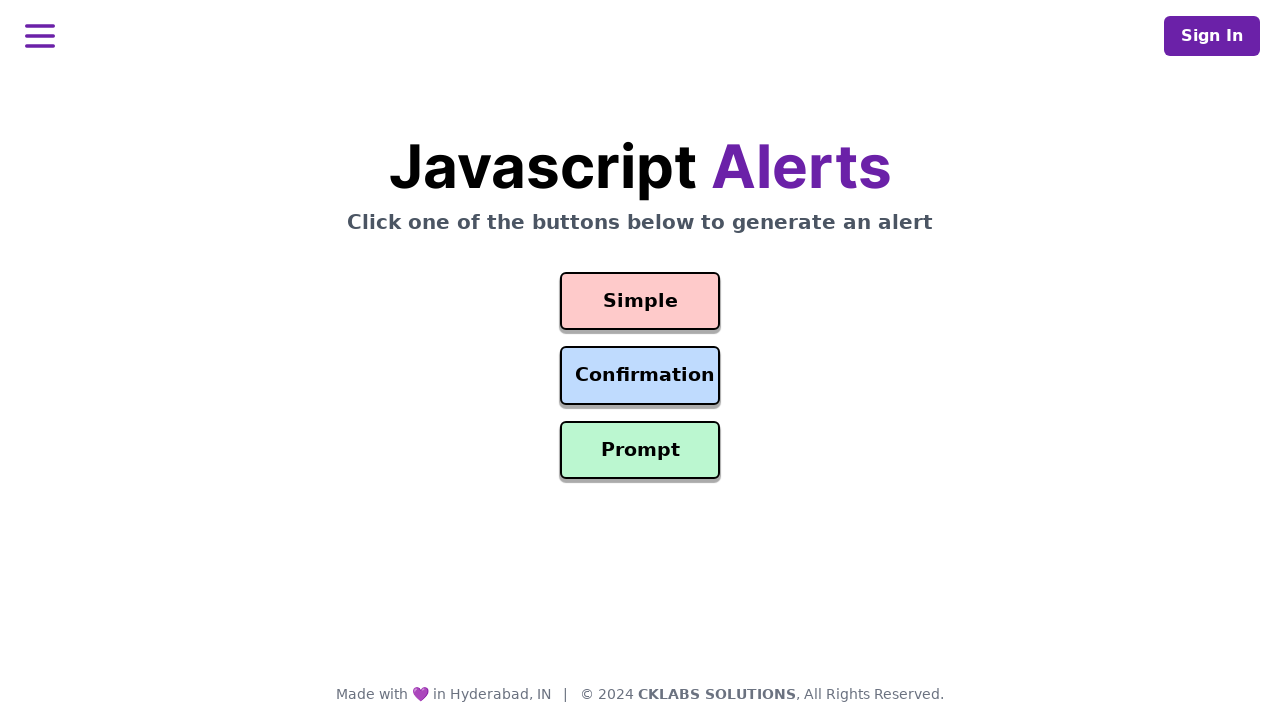

Clicked prompt button to trigger JavaScript alert at (640, 450) on #prompt
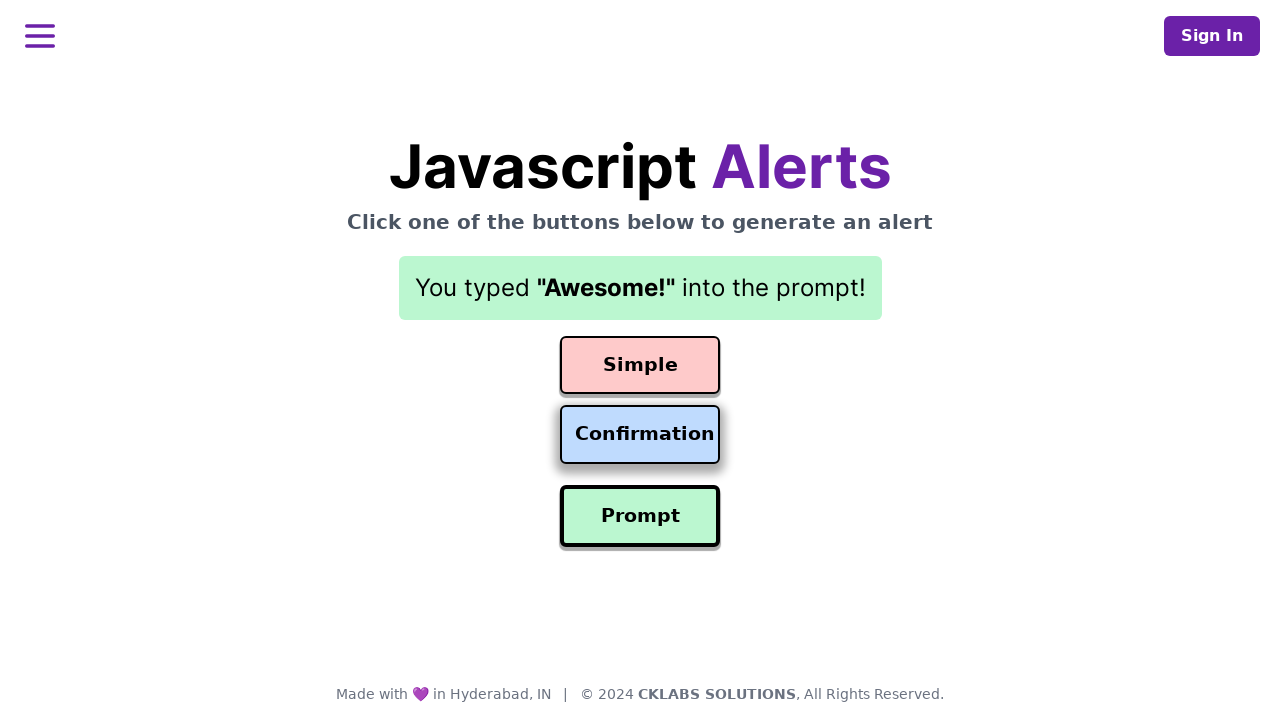

Waited for prompt dialog to be processed
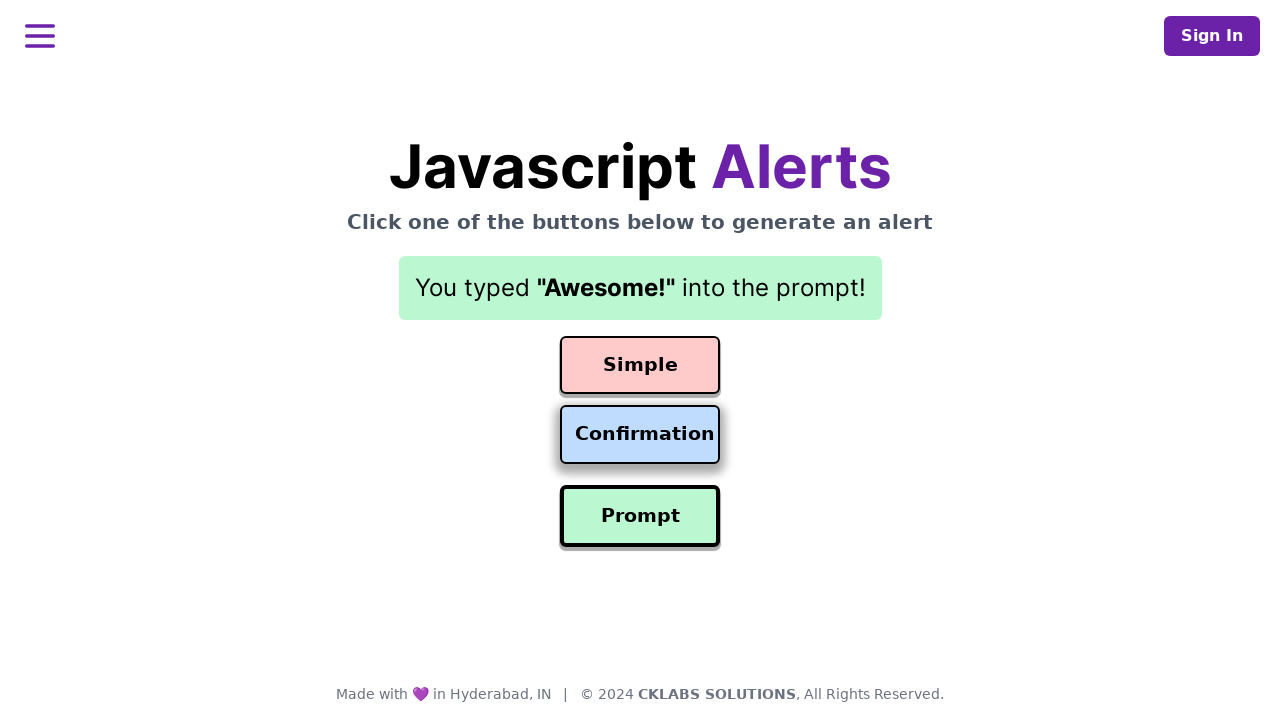

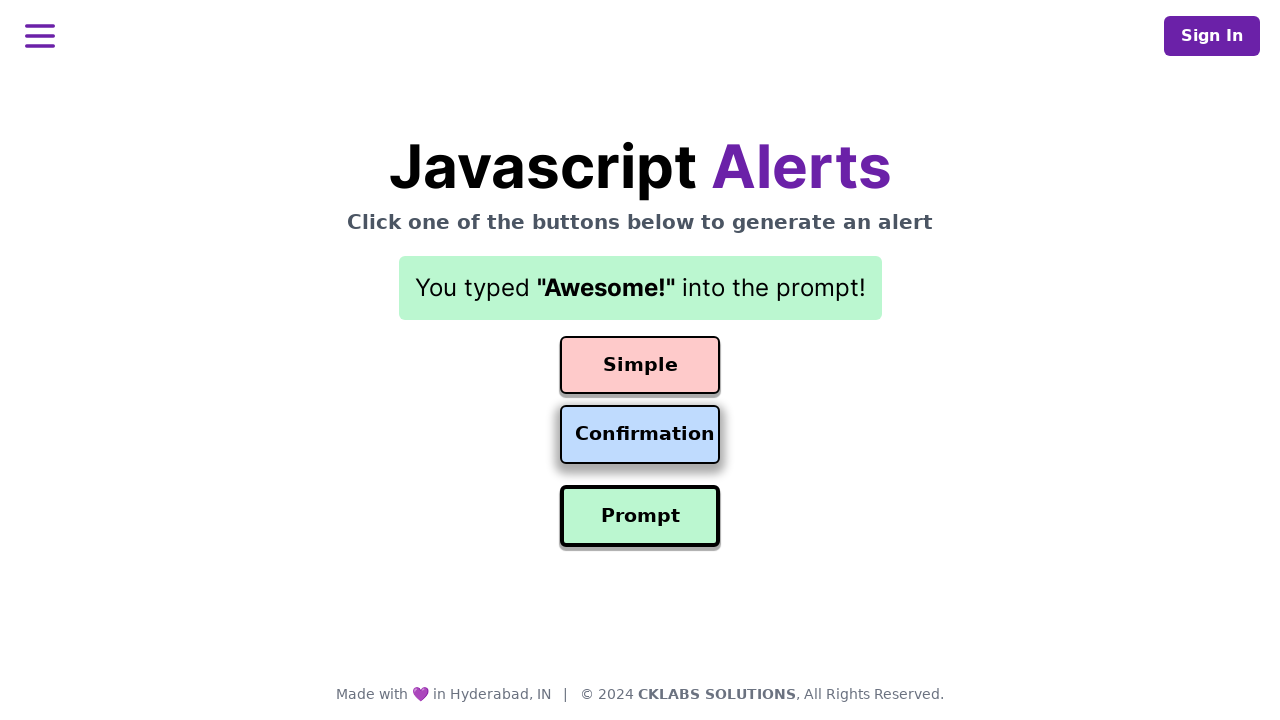